Tests dynamic loading functionality where content is rendered after clicking start button. Clicks the Start button, waits for loading to complete, and verifies the "Hello World!" text appears.

Starting URL: http://the-internet.herokuapp.com/dynamic_loading/2

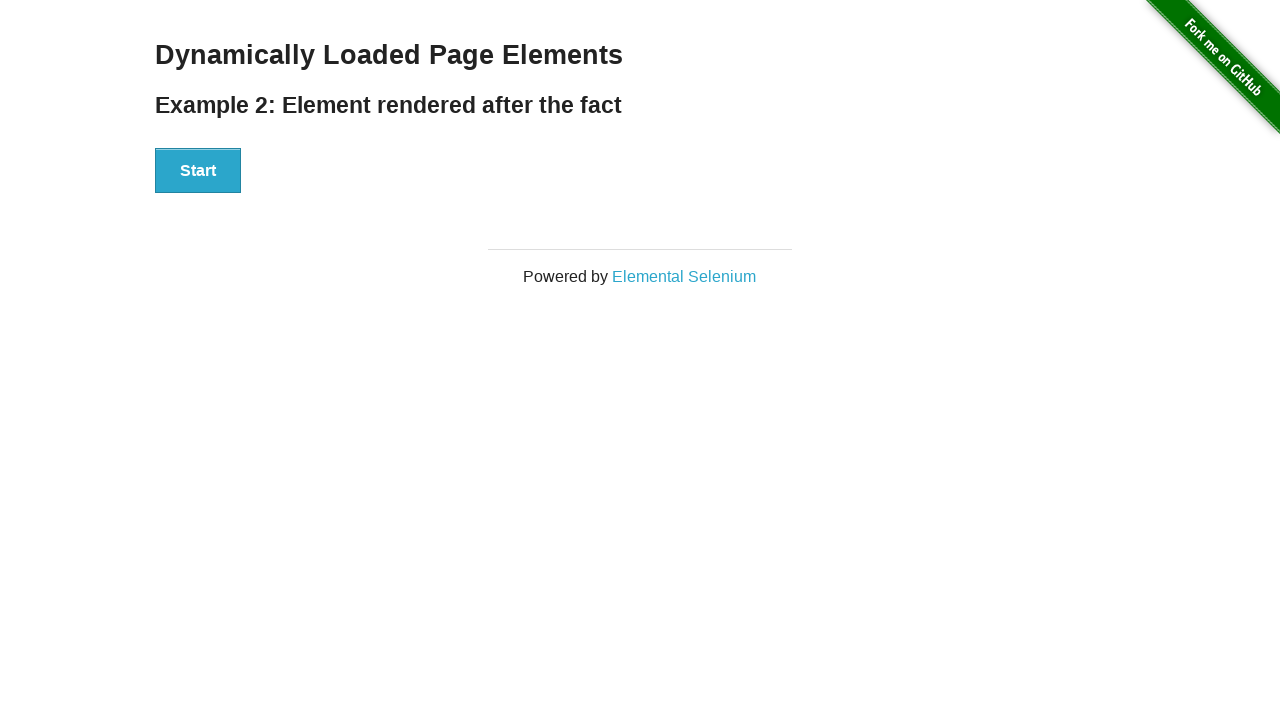

Clicked the Start button to initiate dynamic loading at (198, 171) on #start button
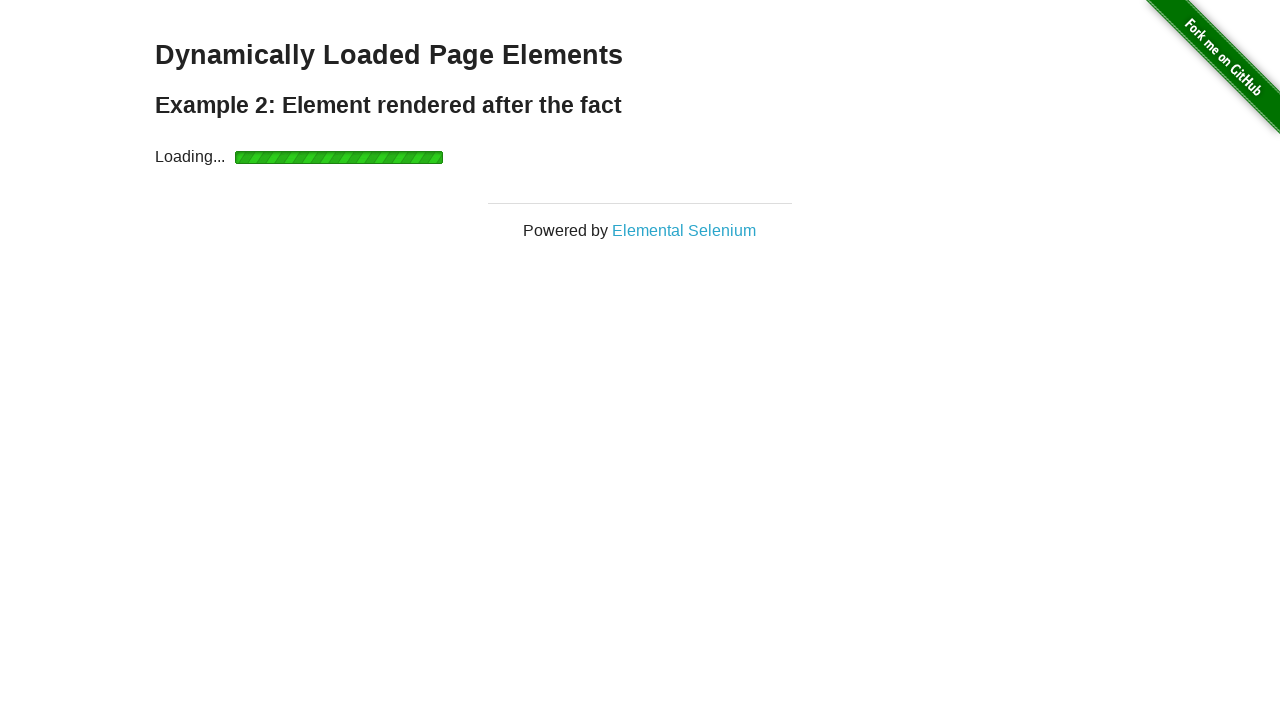

Waited for loading to complete and finish element to become visible
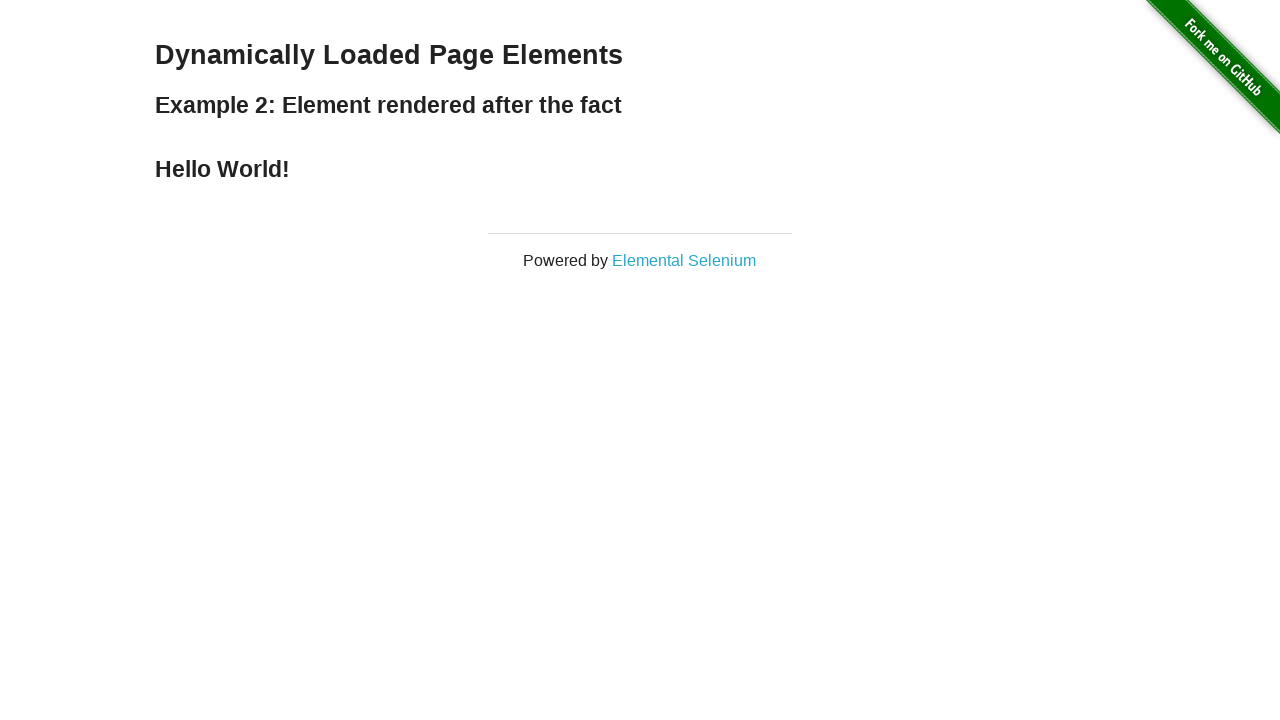

Verified that the finish element is visible and 'Hello World!' text appears
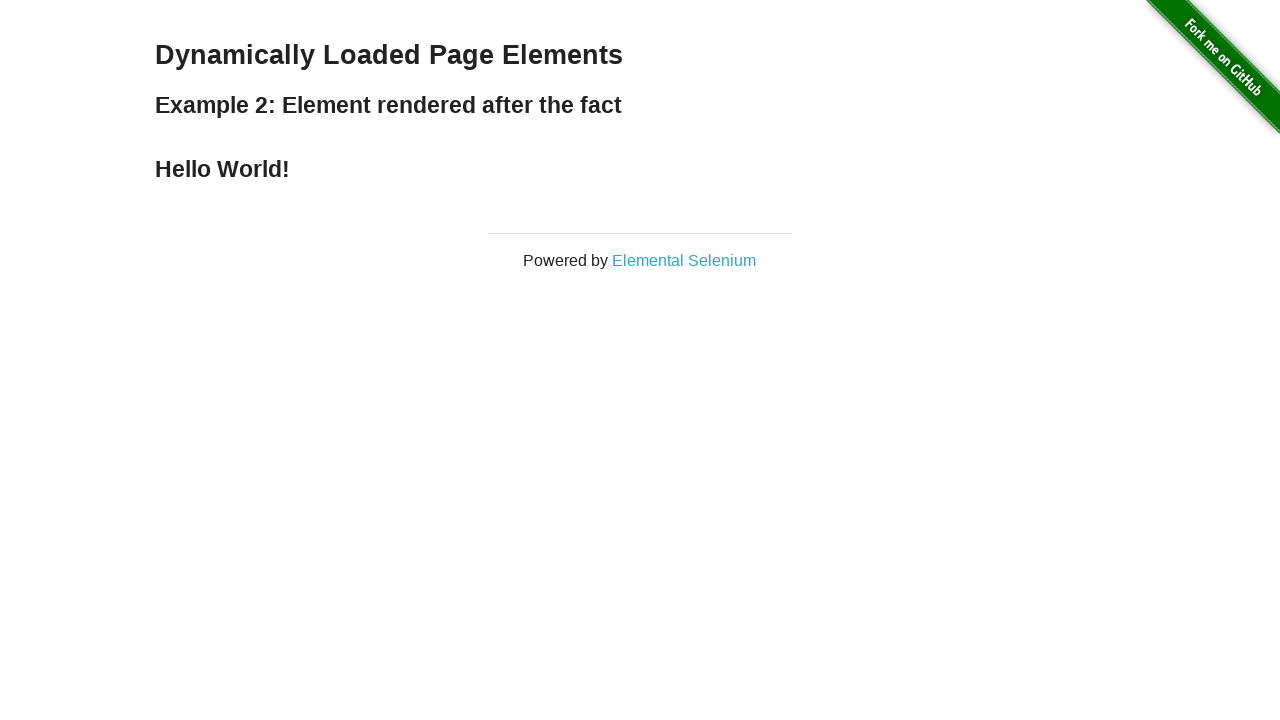

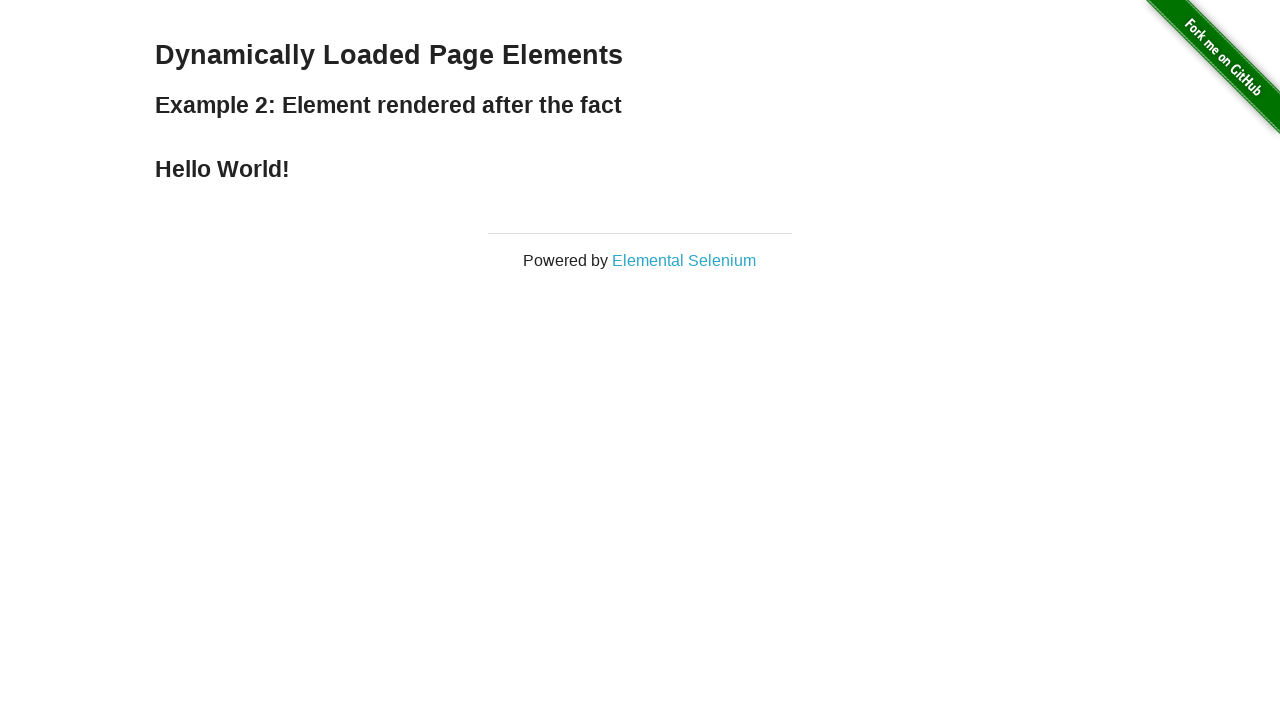